Tests that the Clear completed button is displayed when there are completed items

Starting URL: https://demo.playwright.dev/todomvc

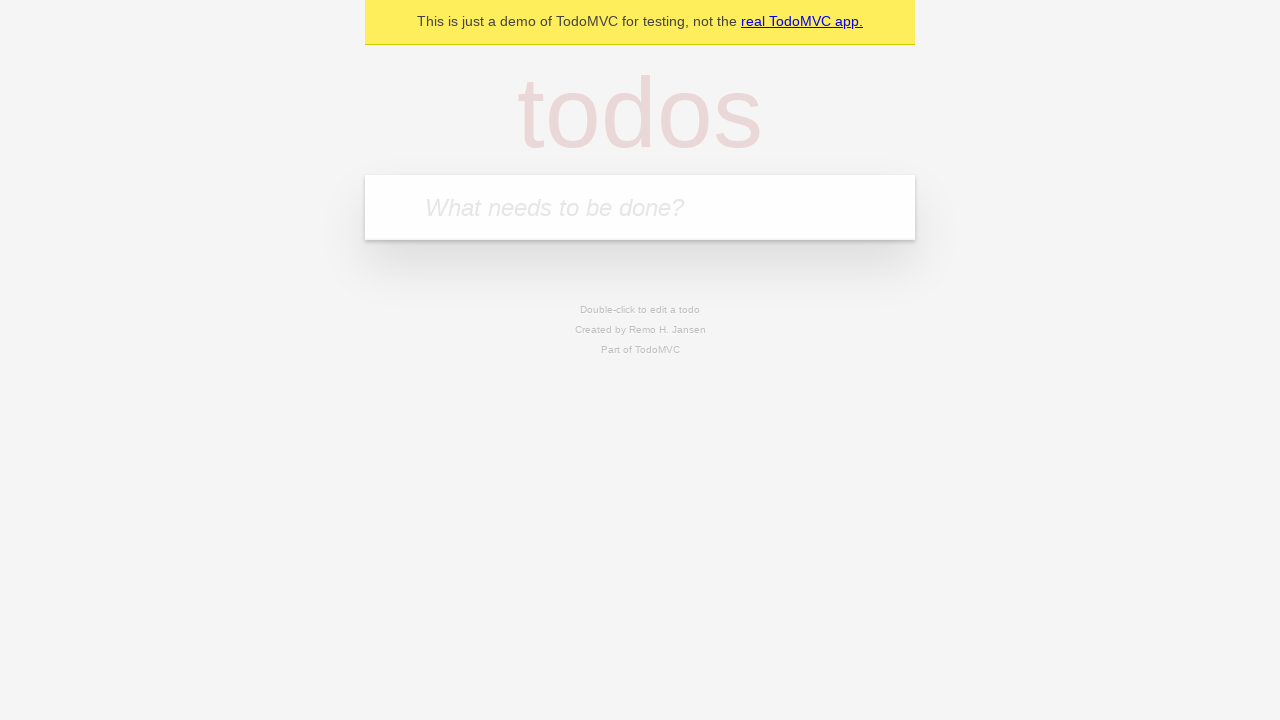

Filled todo input with 'buy some cheese' on internal:attr=[placeholder="What needs to be done?"i]
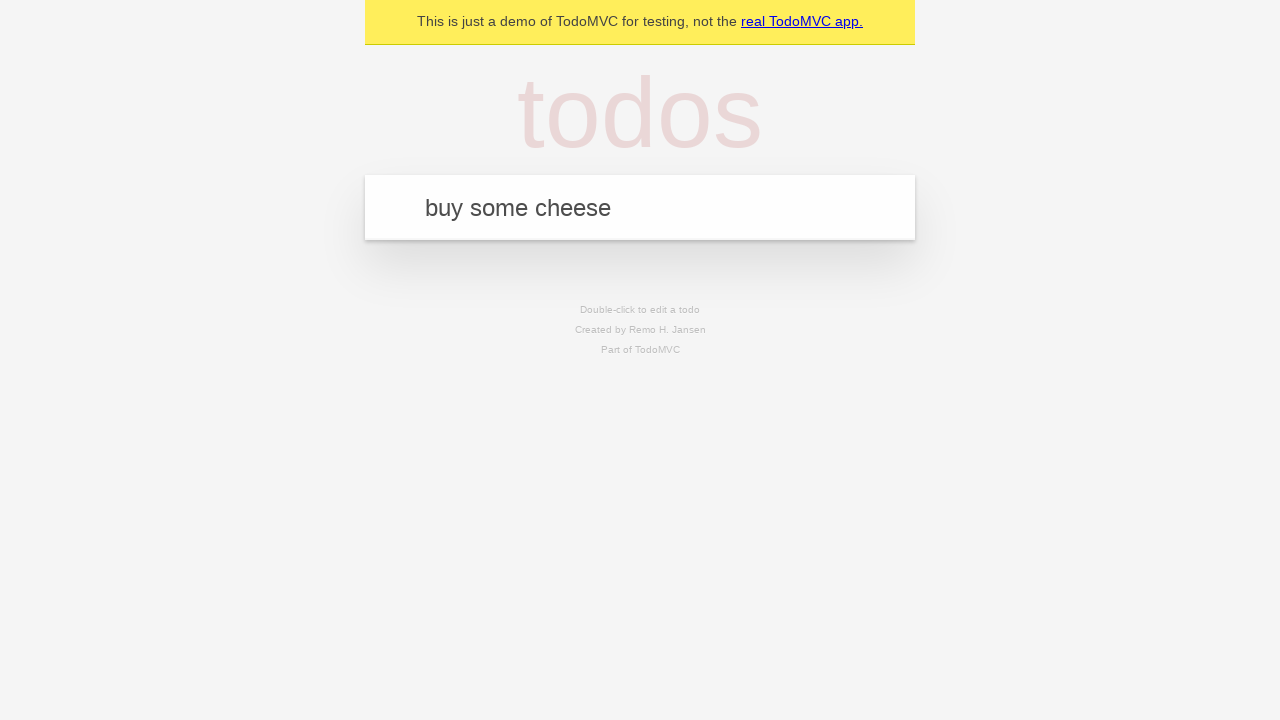

Pressed Enter to add first todo item on internal:attr=[placeholder="What needs to be done?"i]
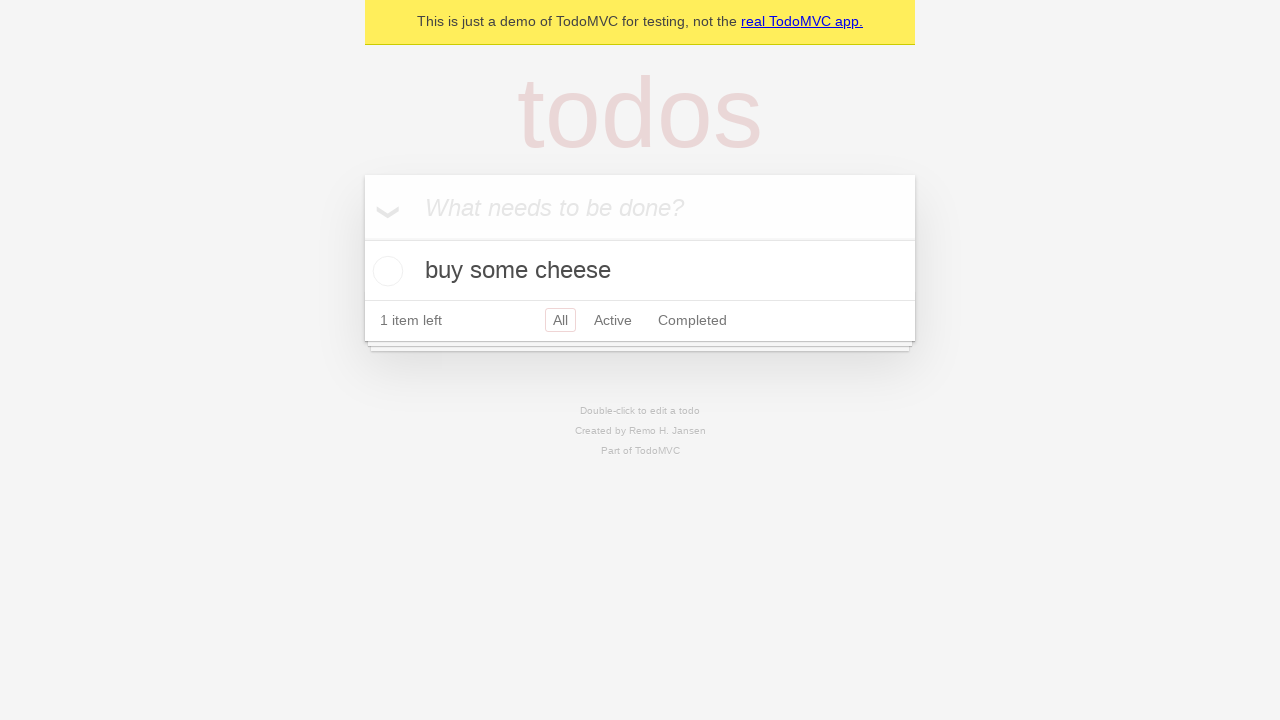

Filled todo input with 'feed the cat' on internal:attr=[placeholder="What needs to be done?"i]
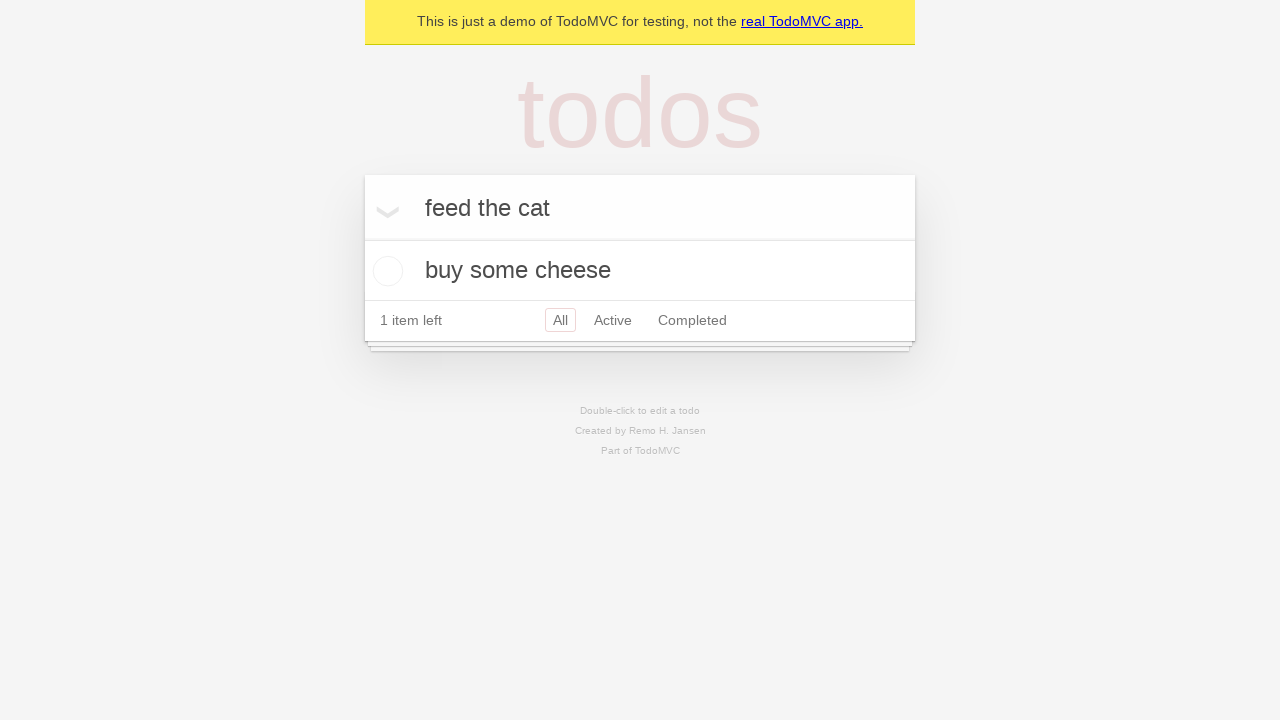

Pressed Enter to add second todo item on internal:attr=[placeholder="What needs to be done?"i]
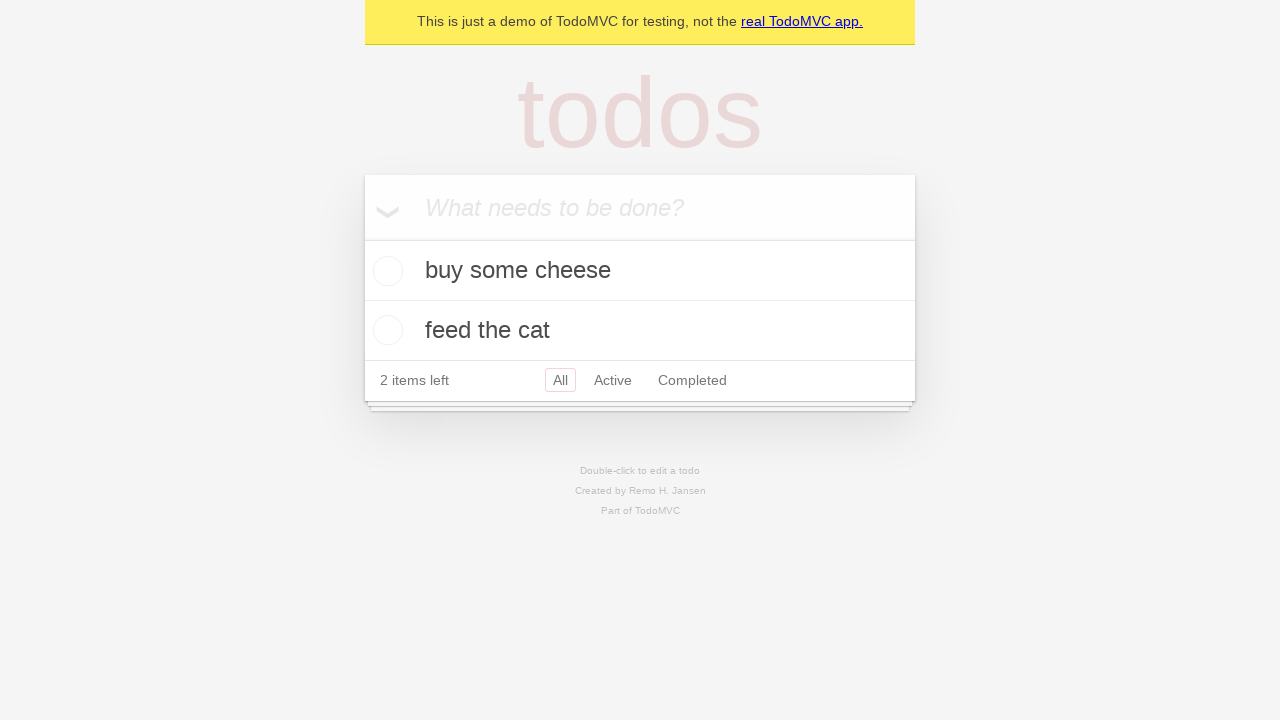

Filled todo input with 'book a doctors appointment' on internal:attr=[placeholder="What needs to be done?"i]
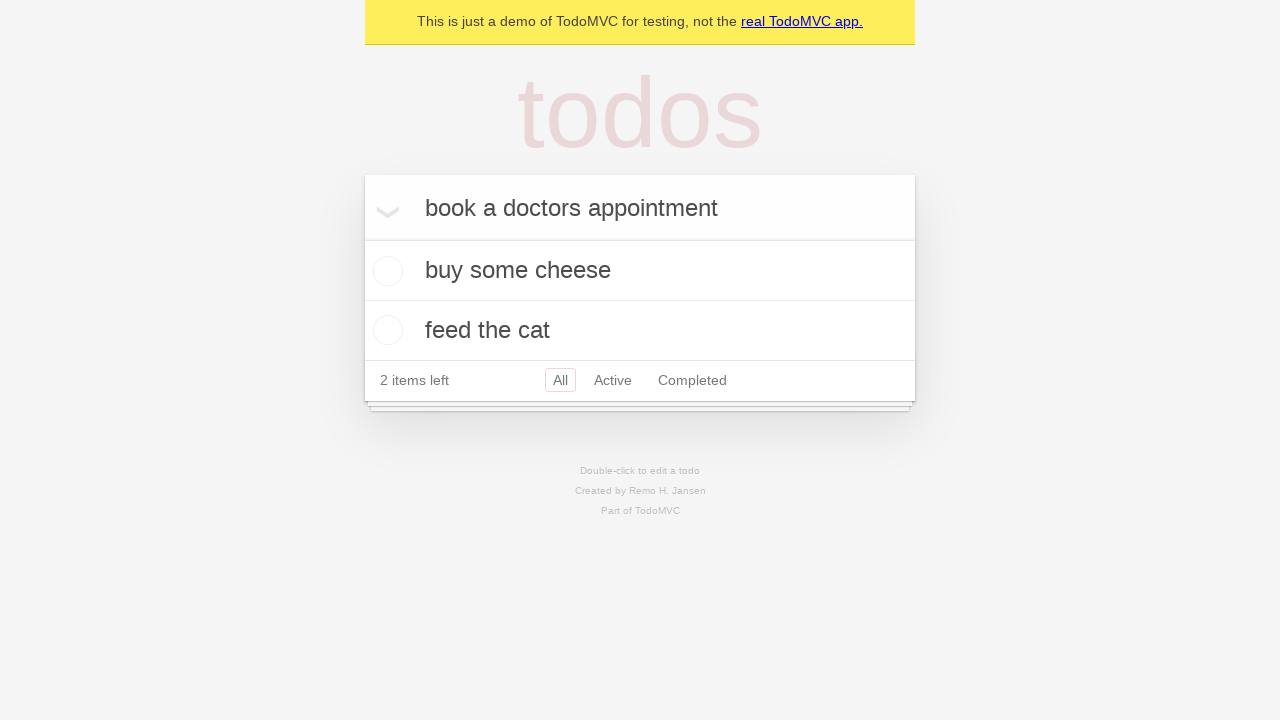

Pressed Enter to add third todo item on internal:attr=[placeholder="What needs to be done?"i]
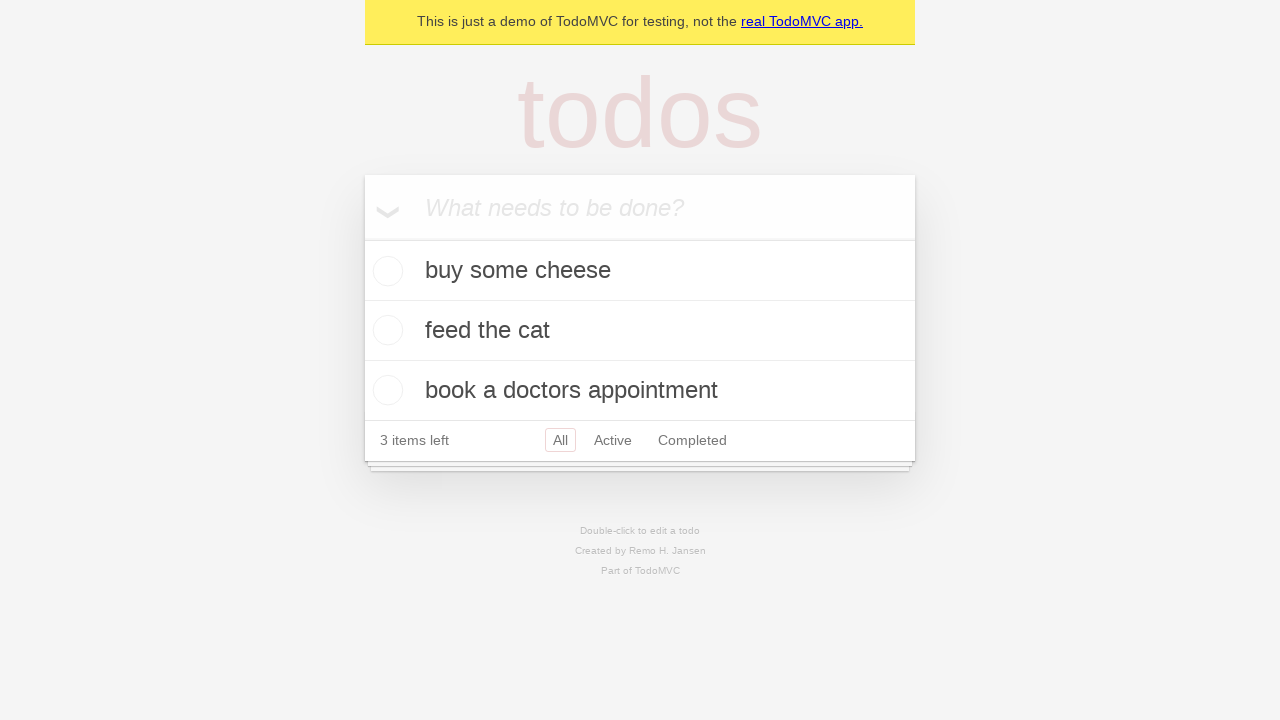

Checked the first todo item to mark it as completed at (385, 271) on .todo-list li .toggle >> nth=0
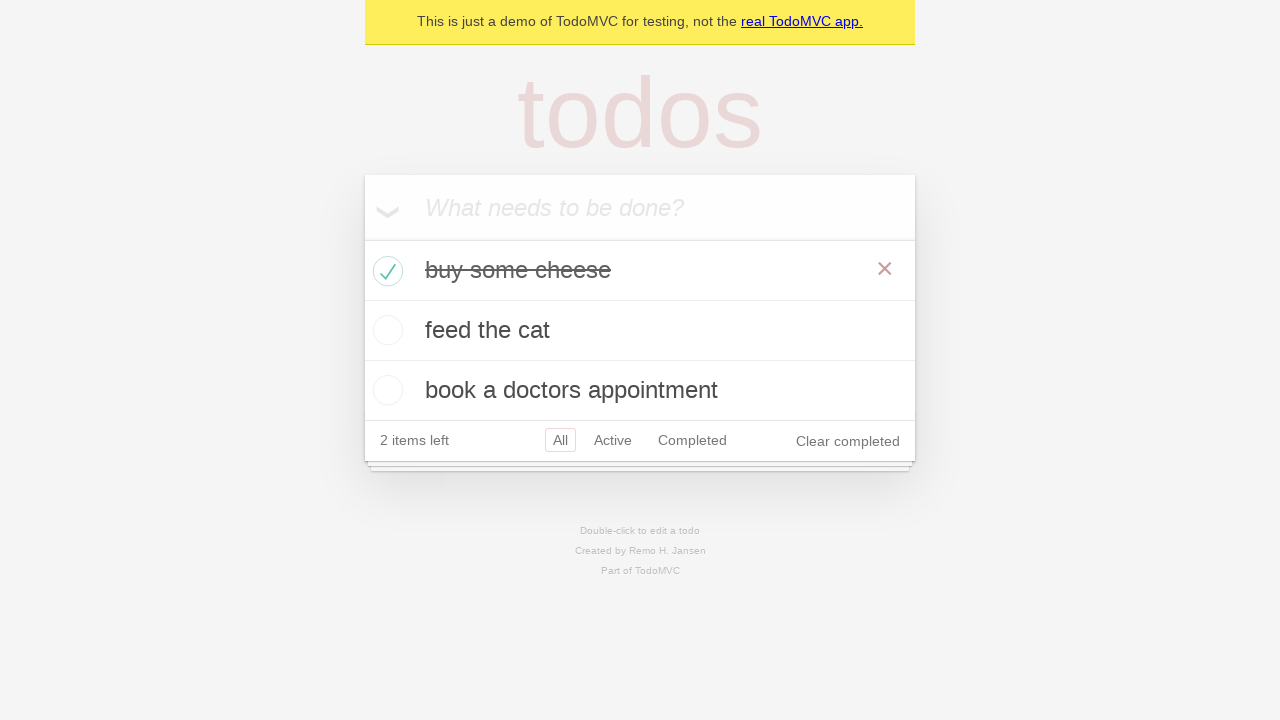

Clear completed button is now visible
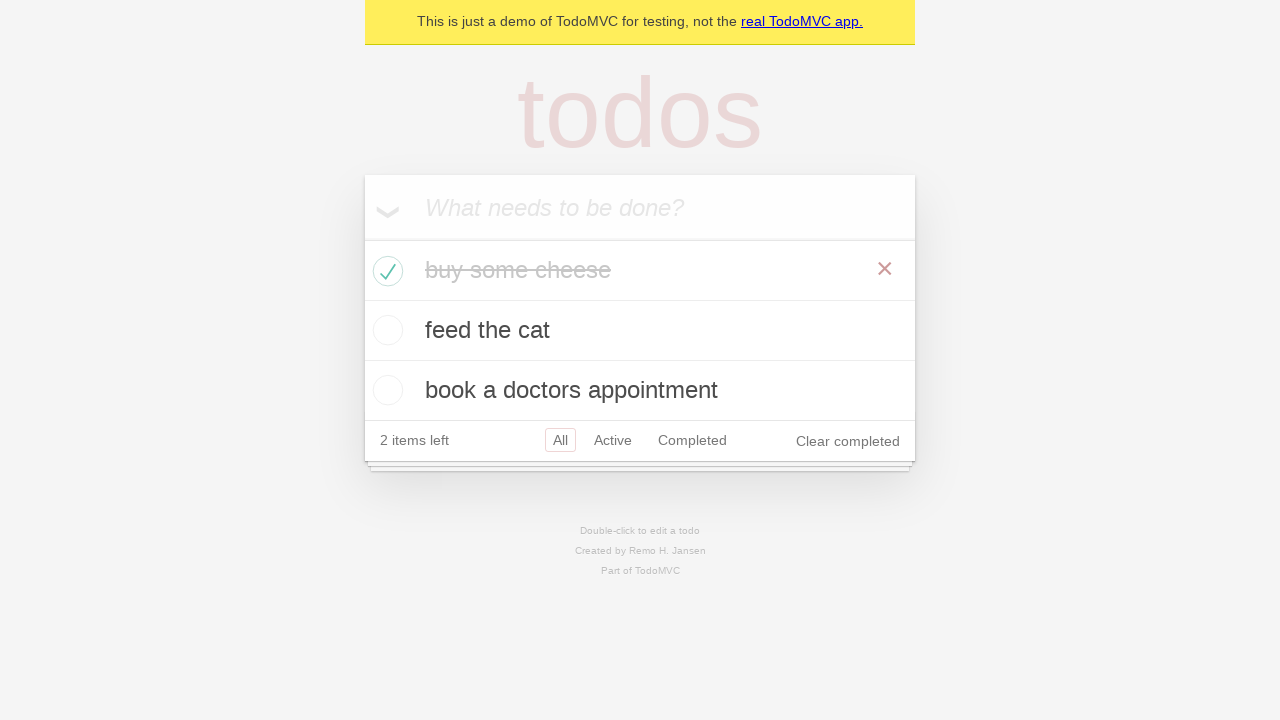

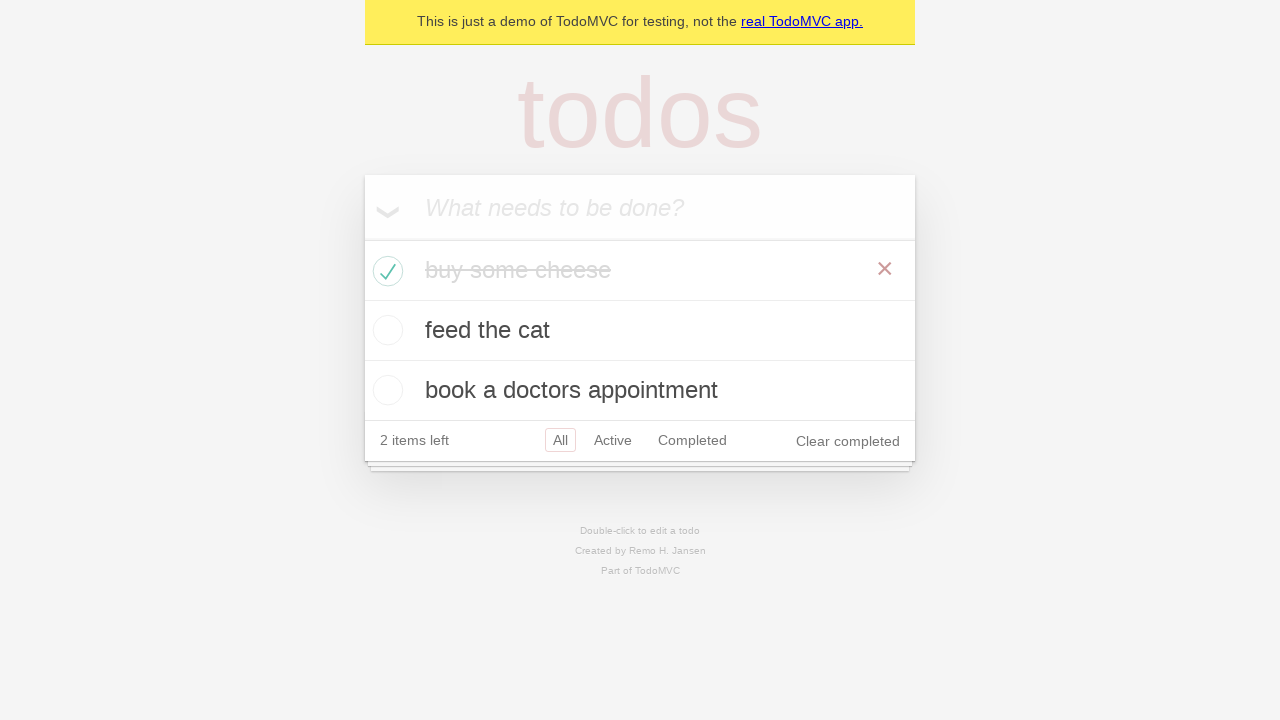